Tests AngularJS form by clearing and filling first name field

Starting URL: https://dgotlieb.github.io/AngularJS/main.html

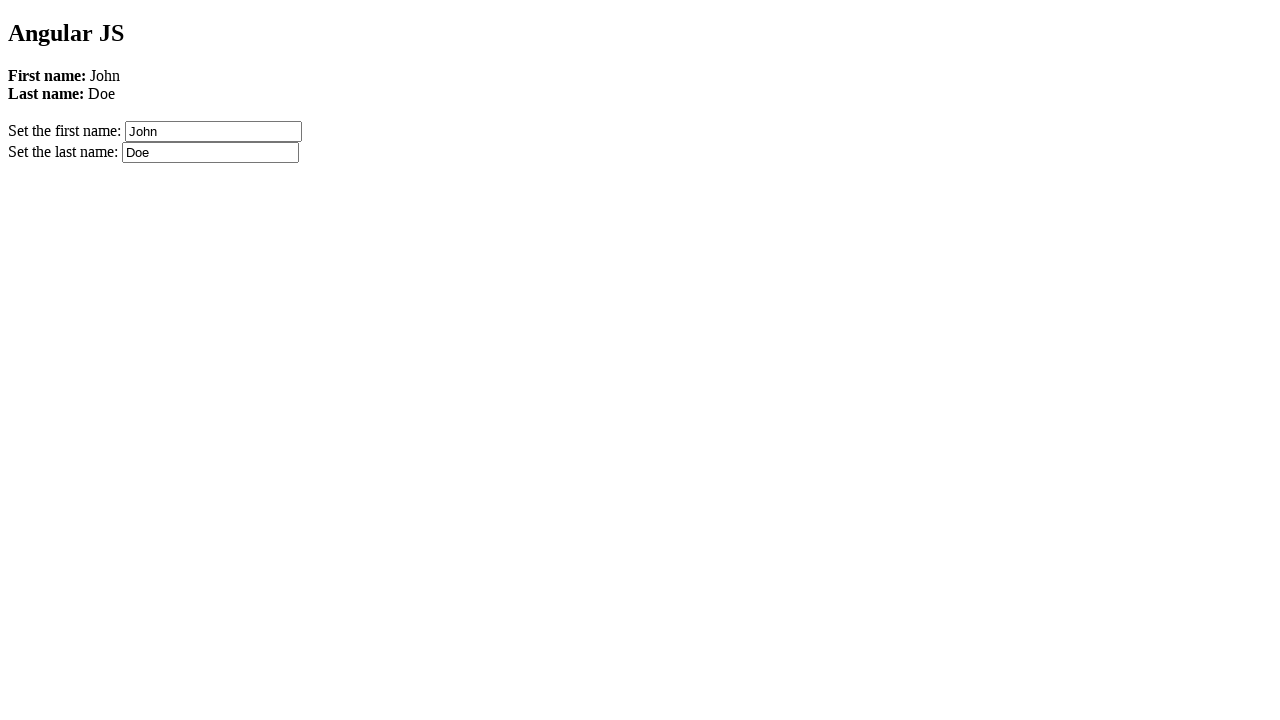

Waited for Angular application to load (networkidle)
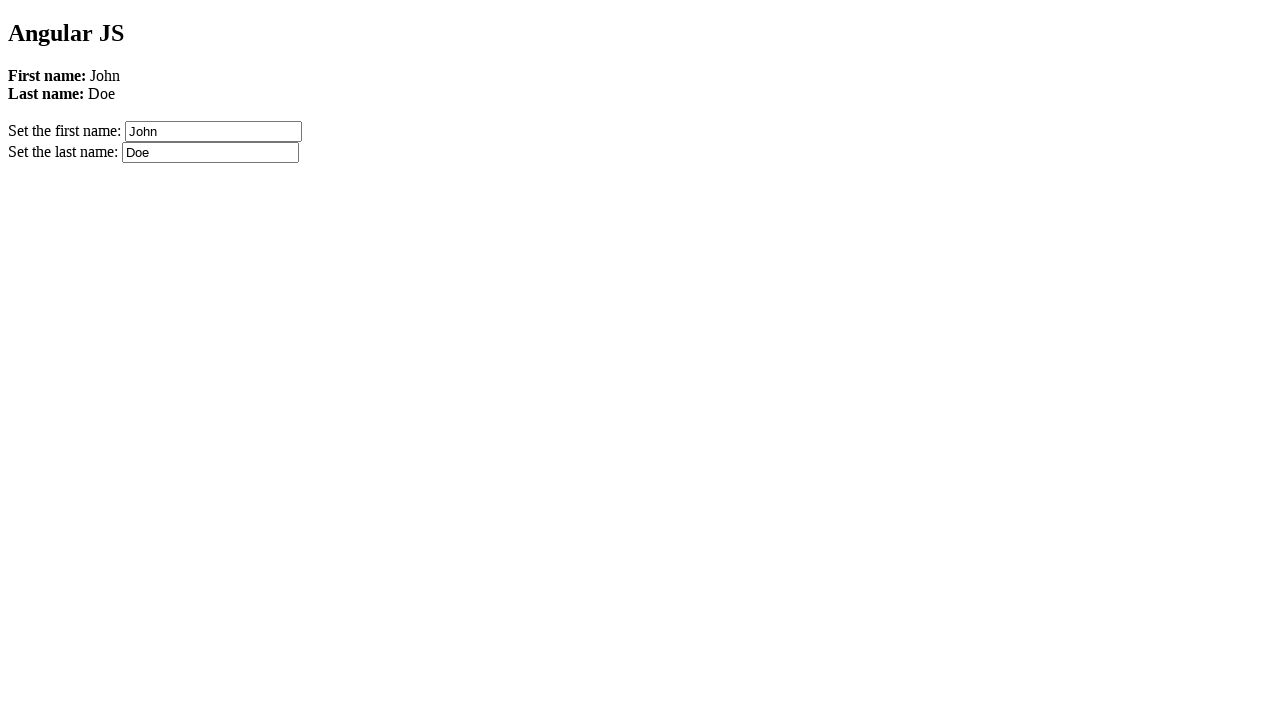

Located first name input field with ng-model='firstName'
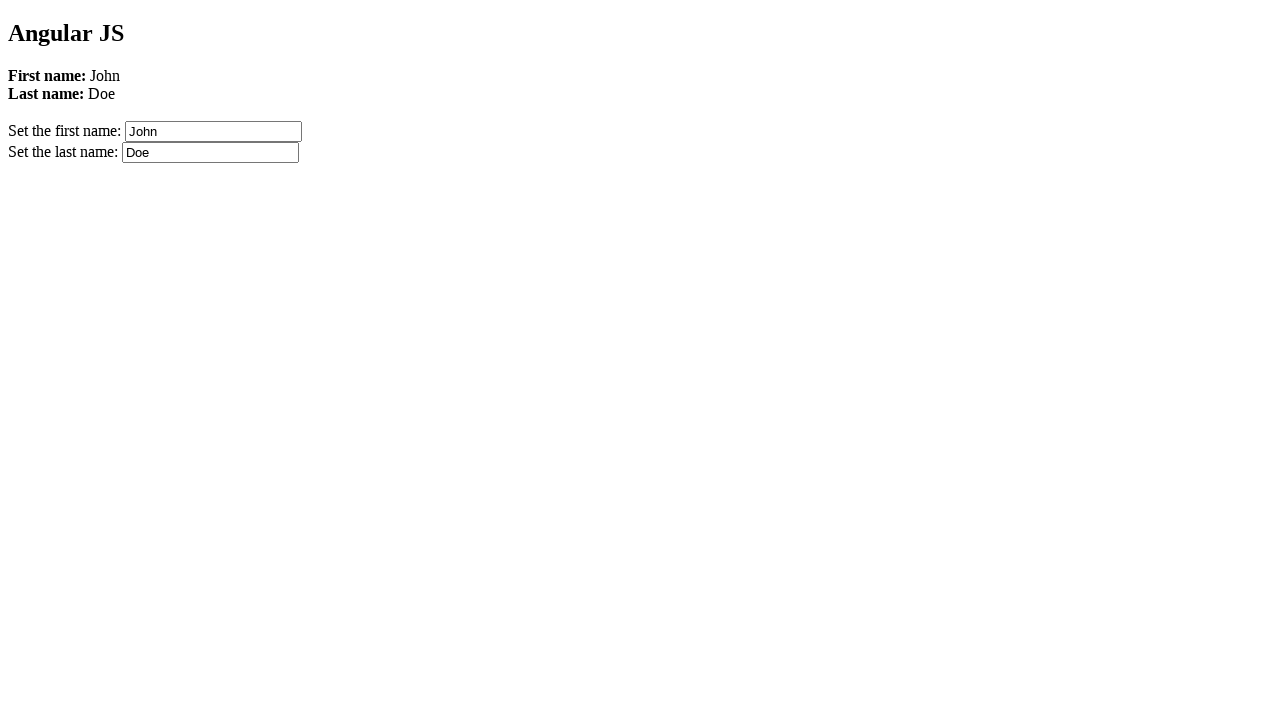

Cleared the first name input field on [ng-model='firstName']
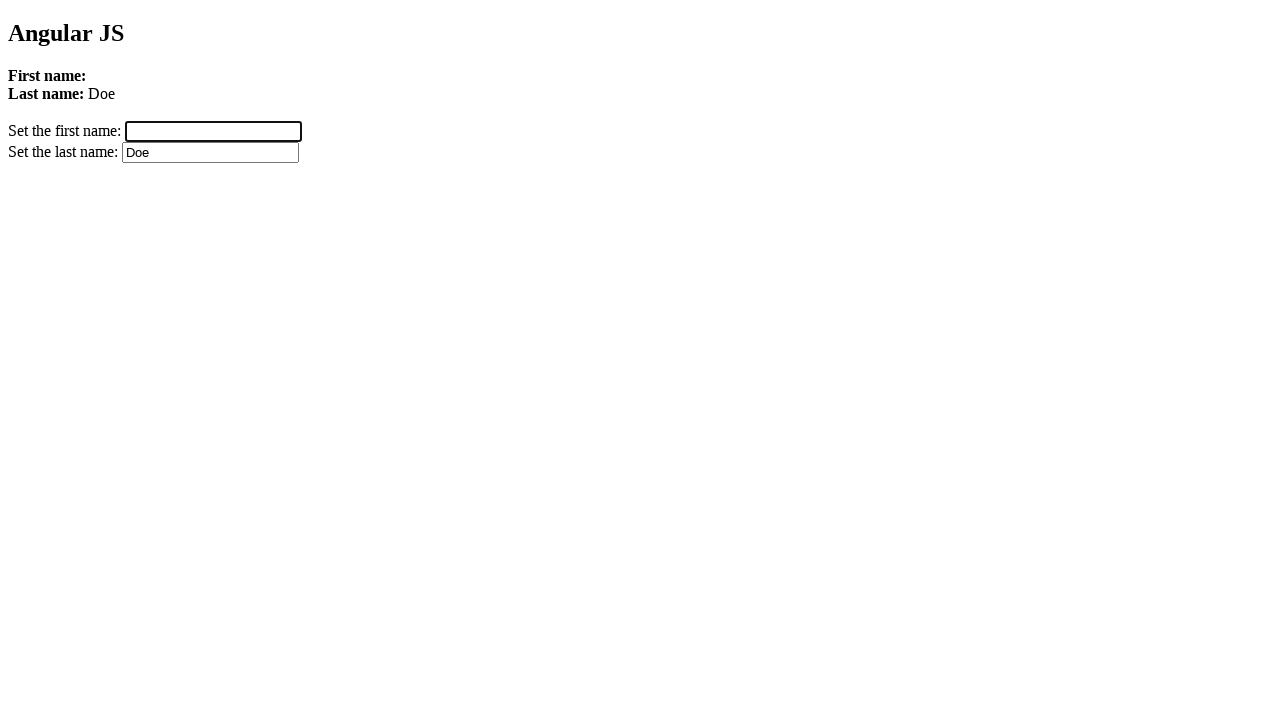

Filled first name field with 'Daniel' on [ng-model='firstName']
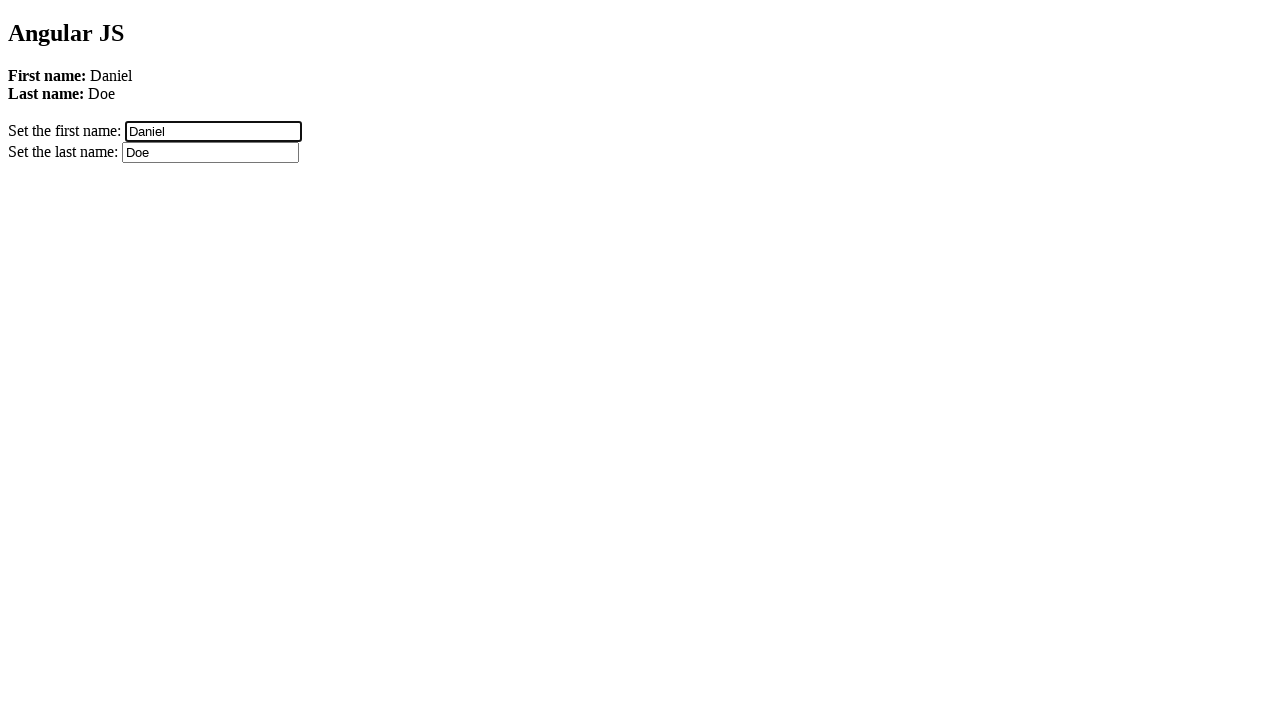

Verified first name field value equals 'Daniel'
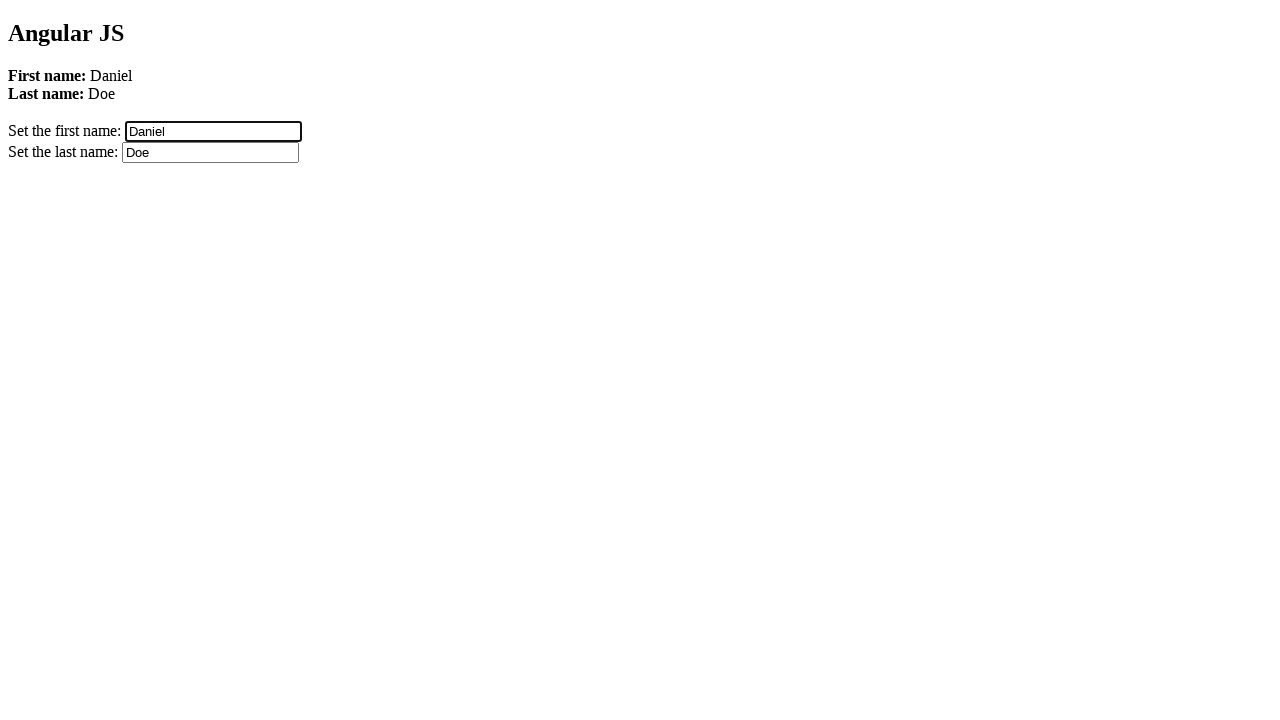

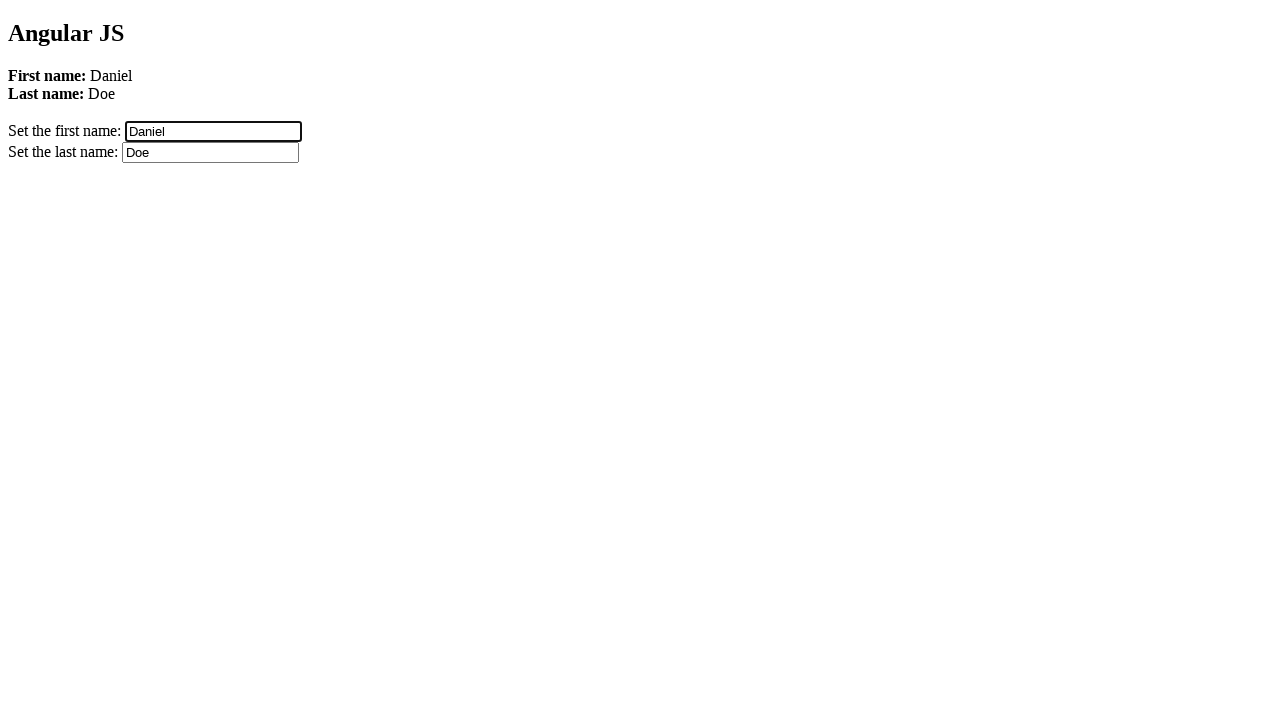